Navigates to Laravel website and verifies the page title does not contain "Pest"

Starting URL: https://laravel.com

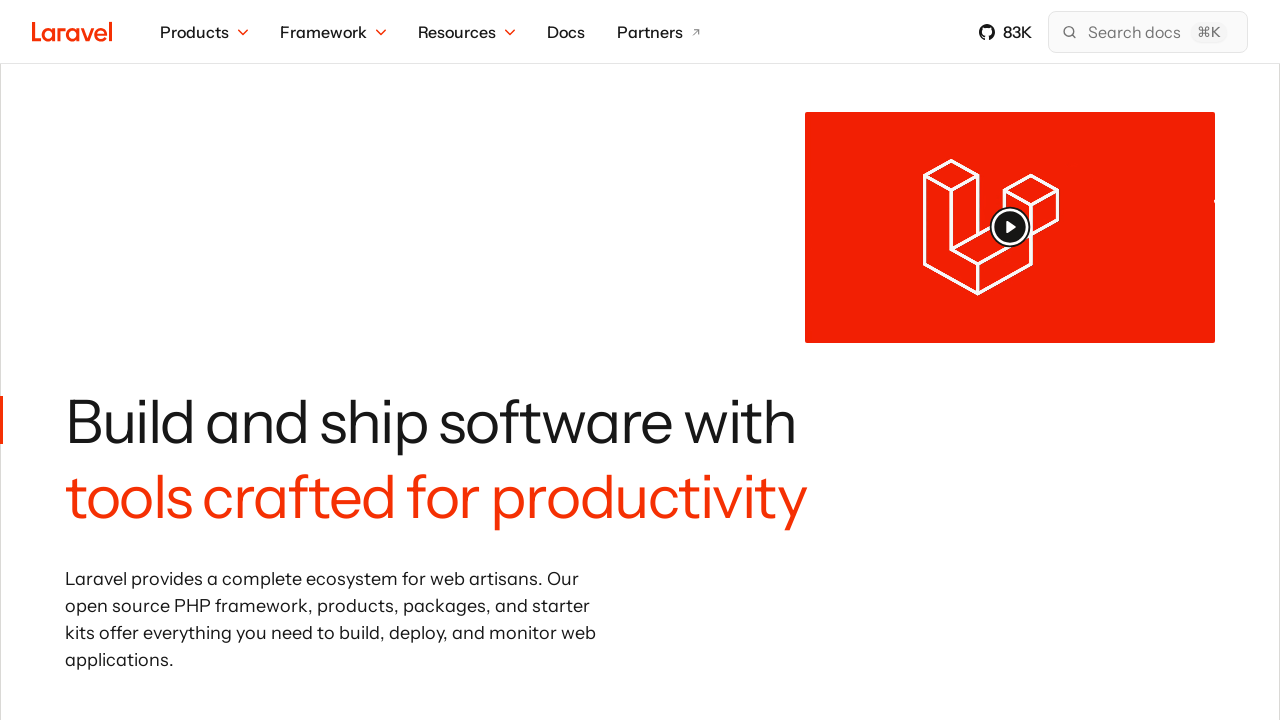

Navigated to Laravel website
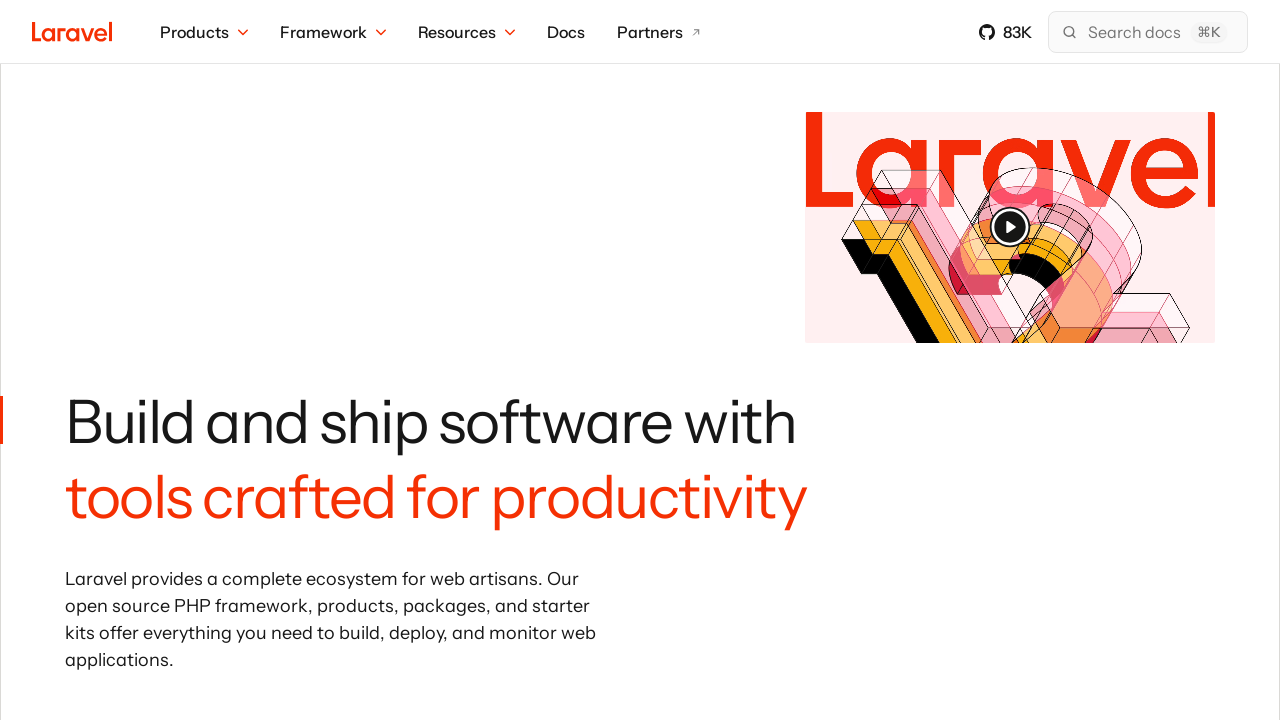

Page DOM content loaded
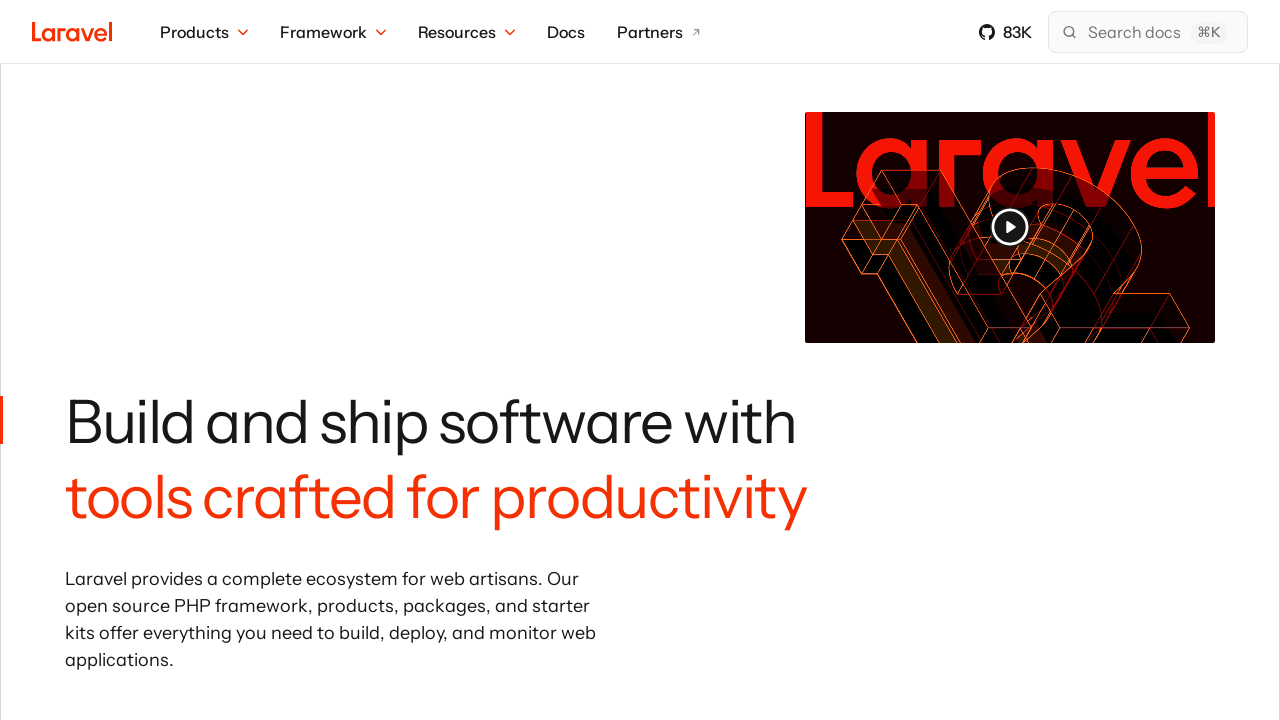

Verified page title does not contain 'Pest'
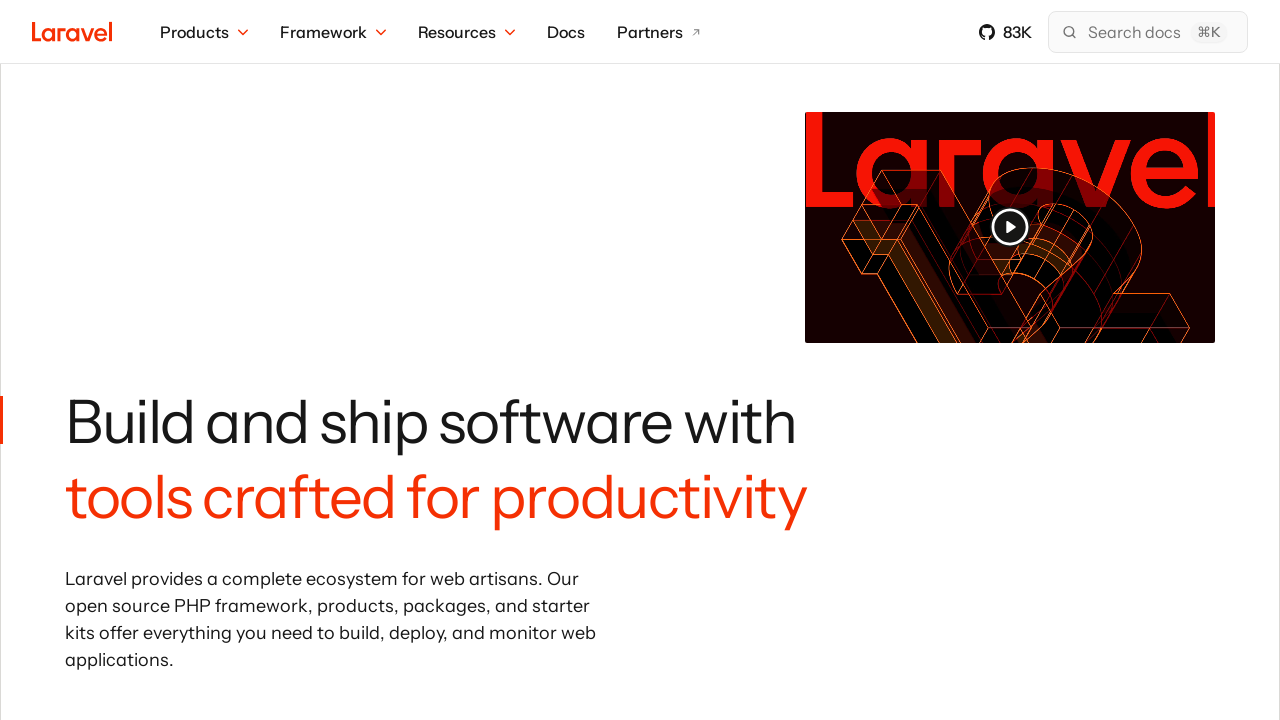

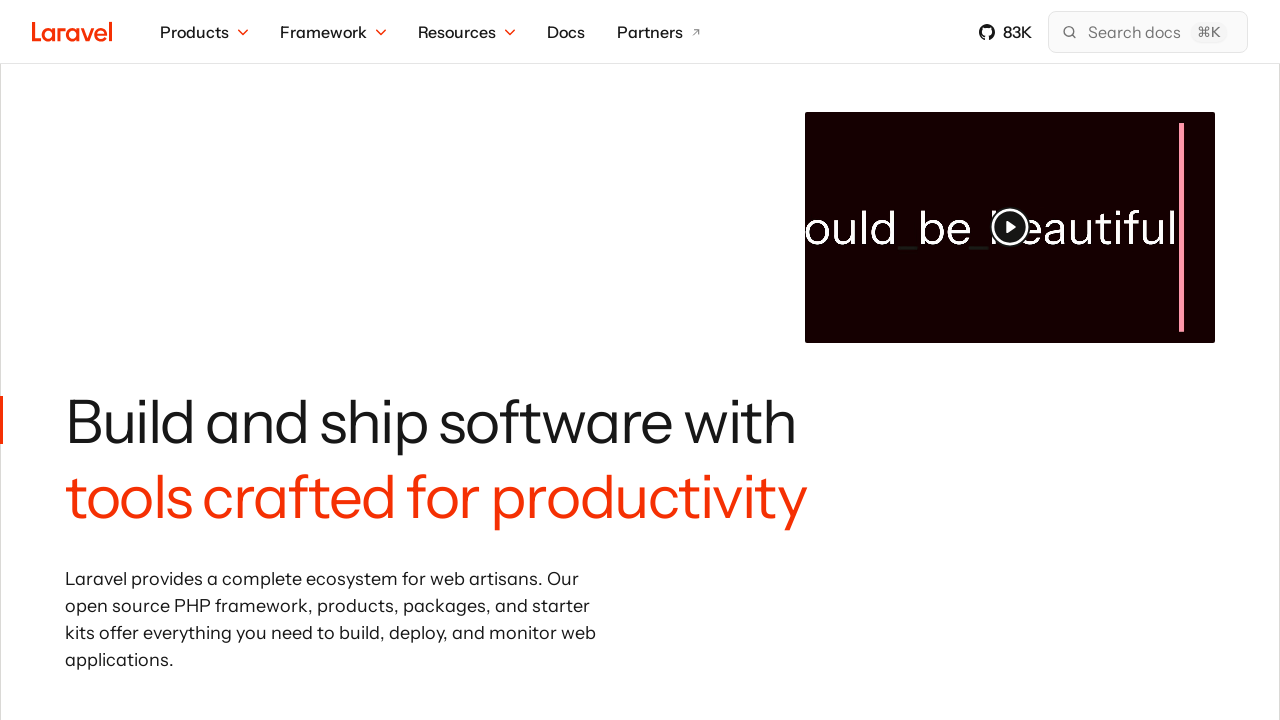